Tests the checkboxes functionality by navigating from the home page to the checkboxes page, then selecting the first checkbox and verifying it becomes checked.

Starting URL: http://the-internet.herokuapp.com/

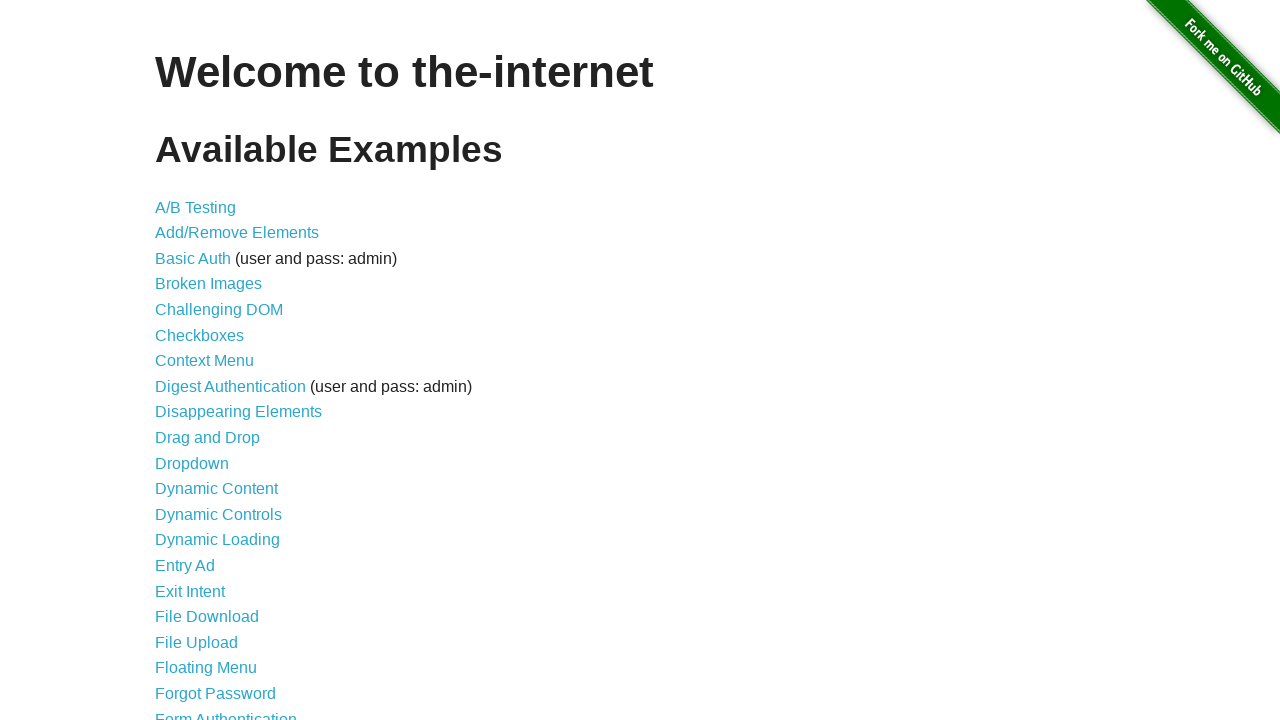

Waited for home page to load at http://the-internet.herokuapp.com/
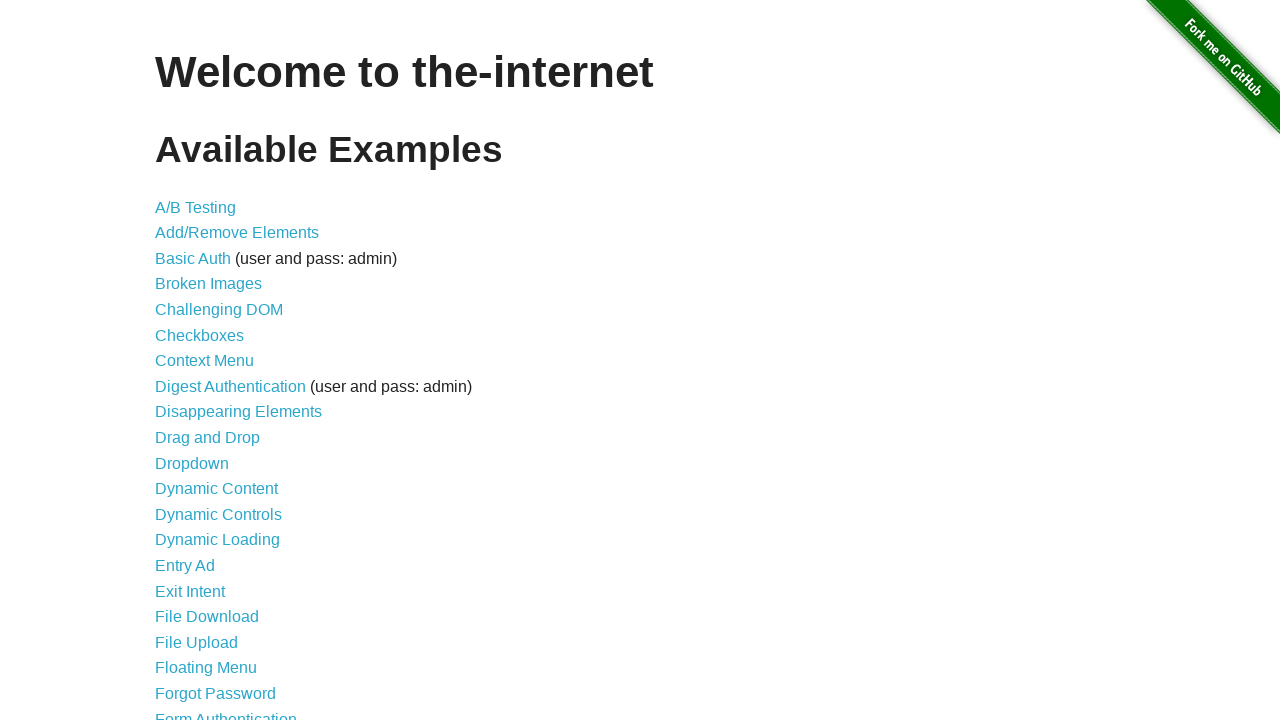

Clicked on the checkboxes link at (200, 335) on a[href='/checkboxes']
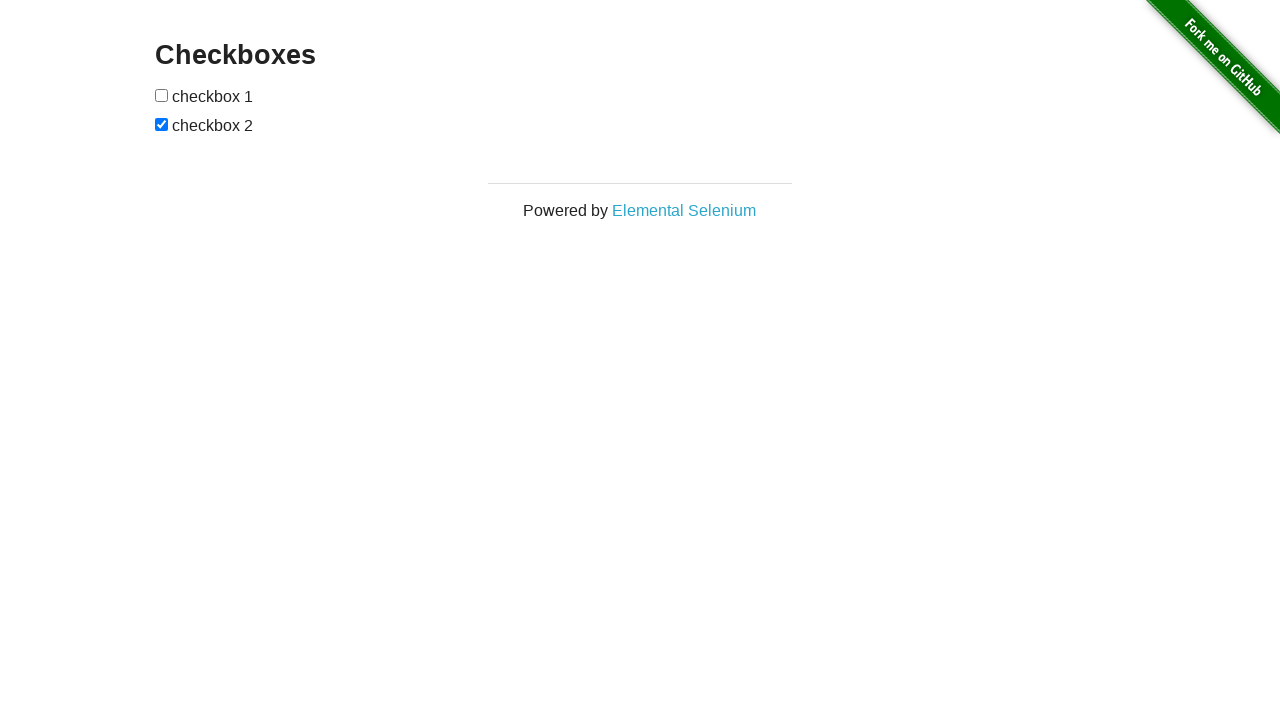

Waited for checkboxes page to load
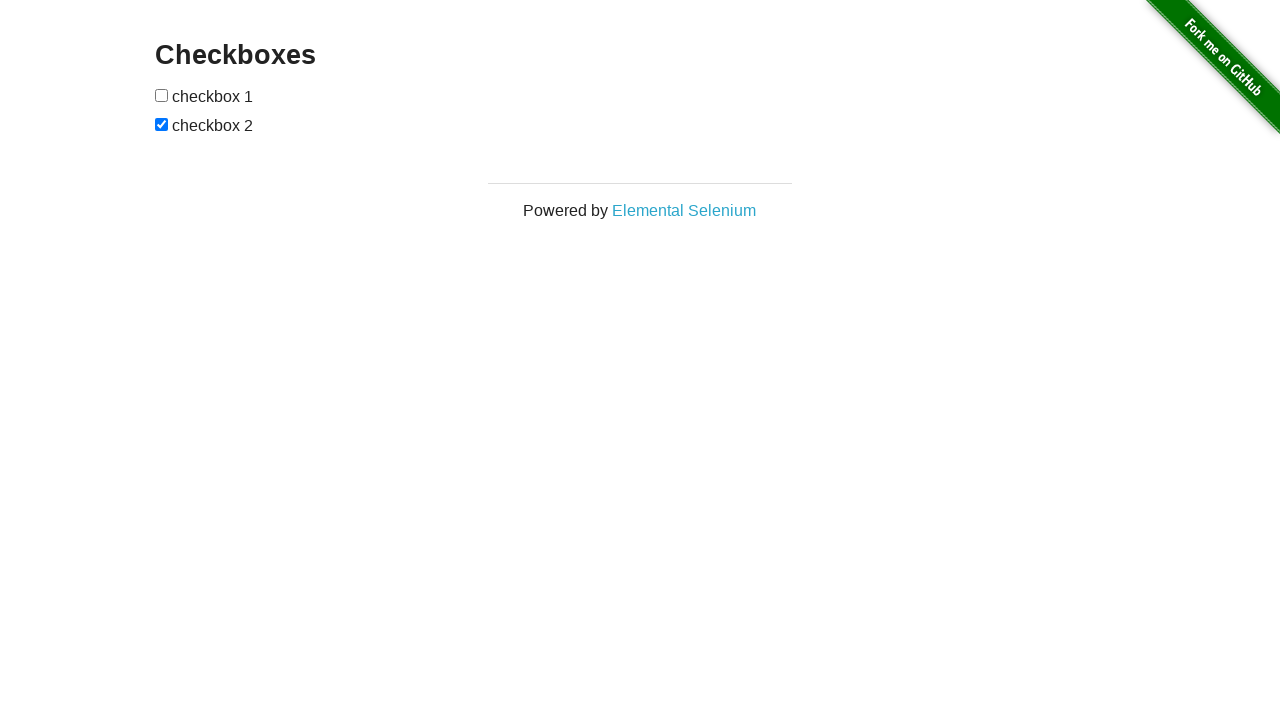

Clicked on the first checkbox to select it at (162, 95) on input[type='checkbox'] >> nth=0
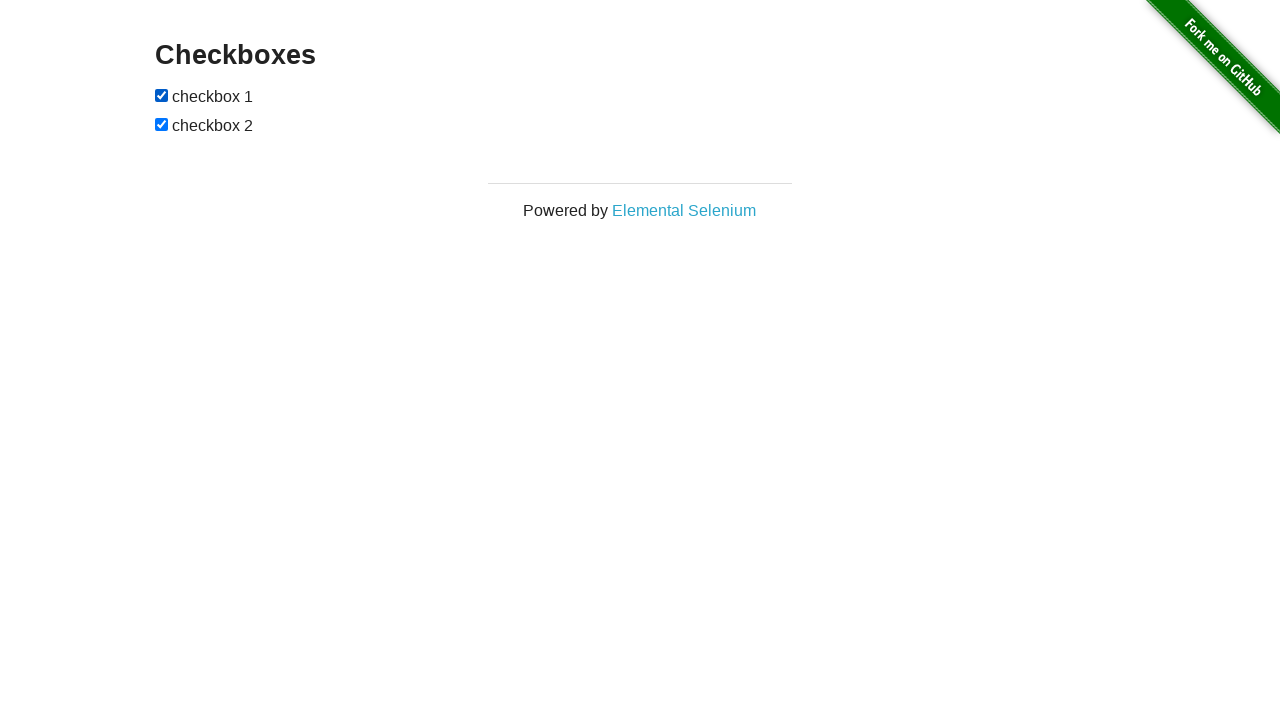

Verified that the first checkbox is now checked
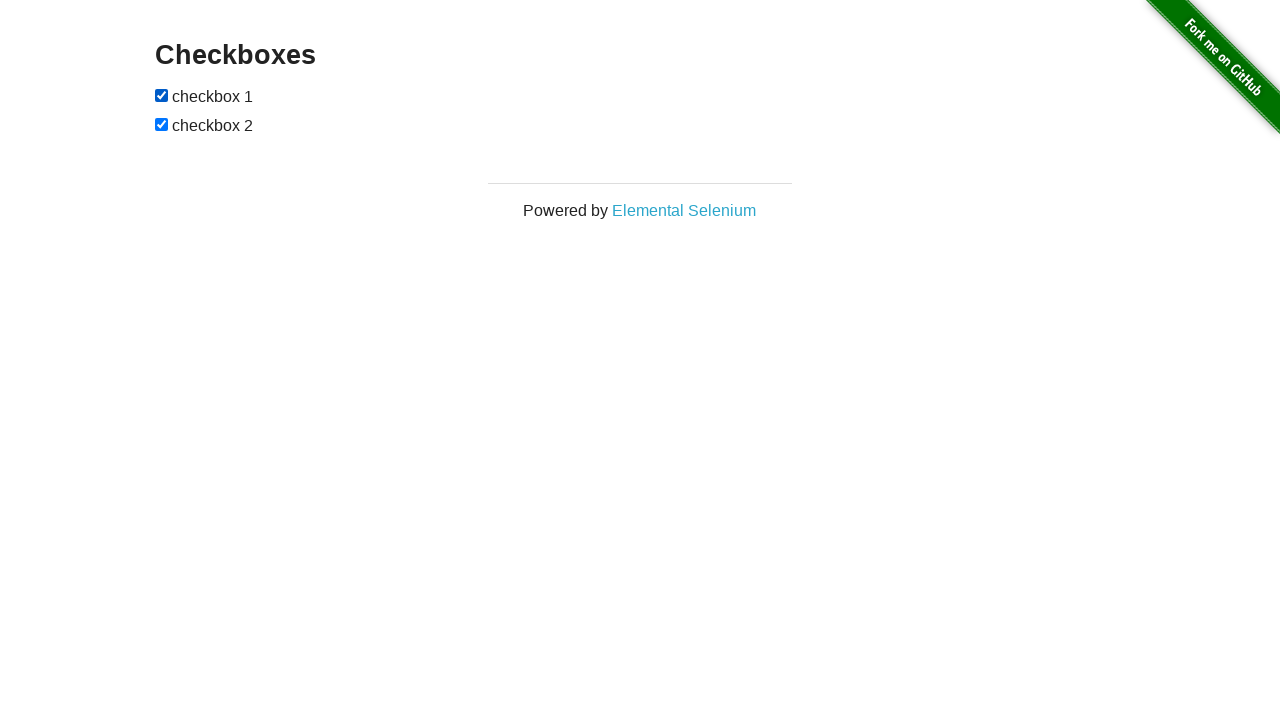

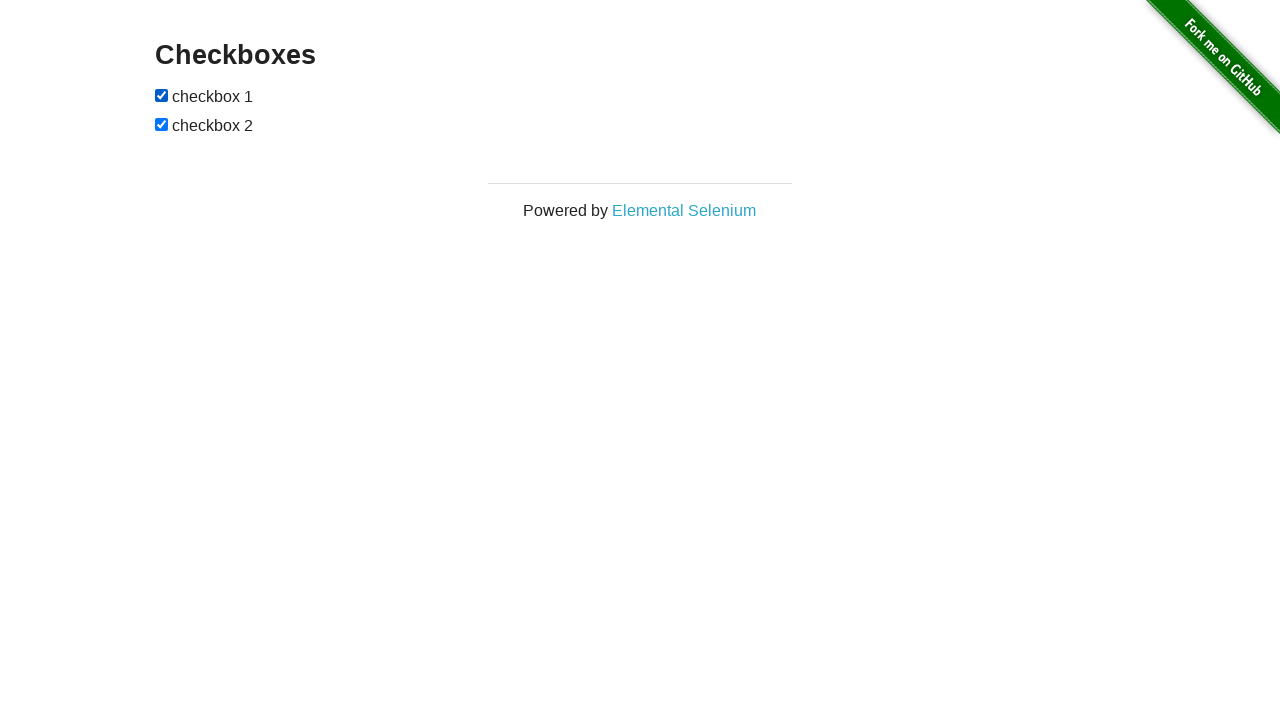